Tests dropdown selection using selectByIndex method to select Option 1 from the dropdown

Starting URL: https://the-internet.herokuapp.com/dropdown

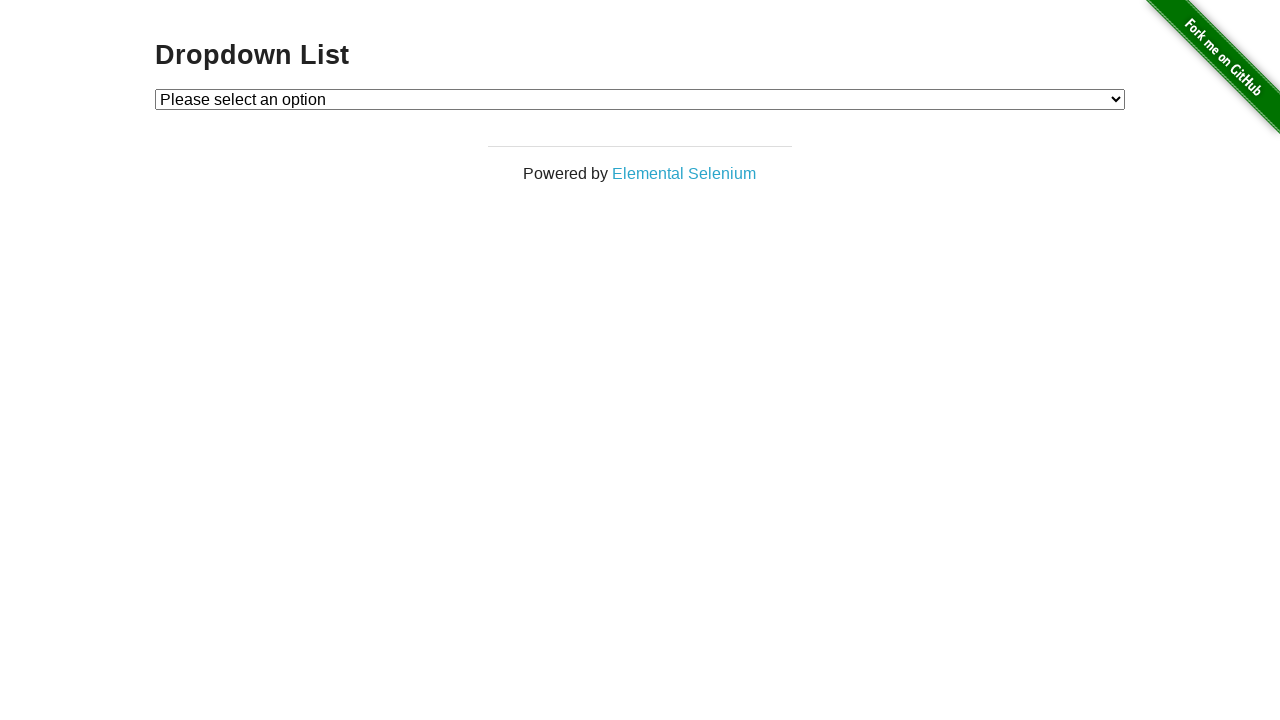

Navigated to dropdown page
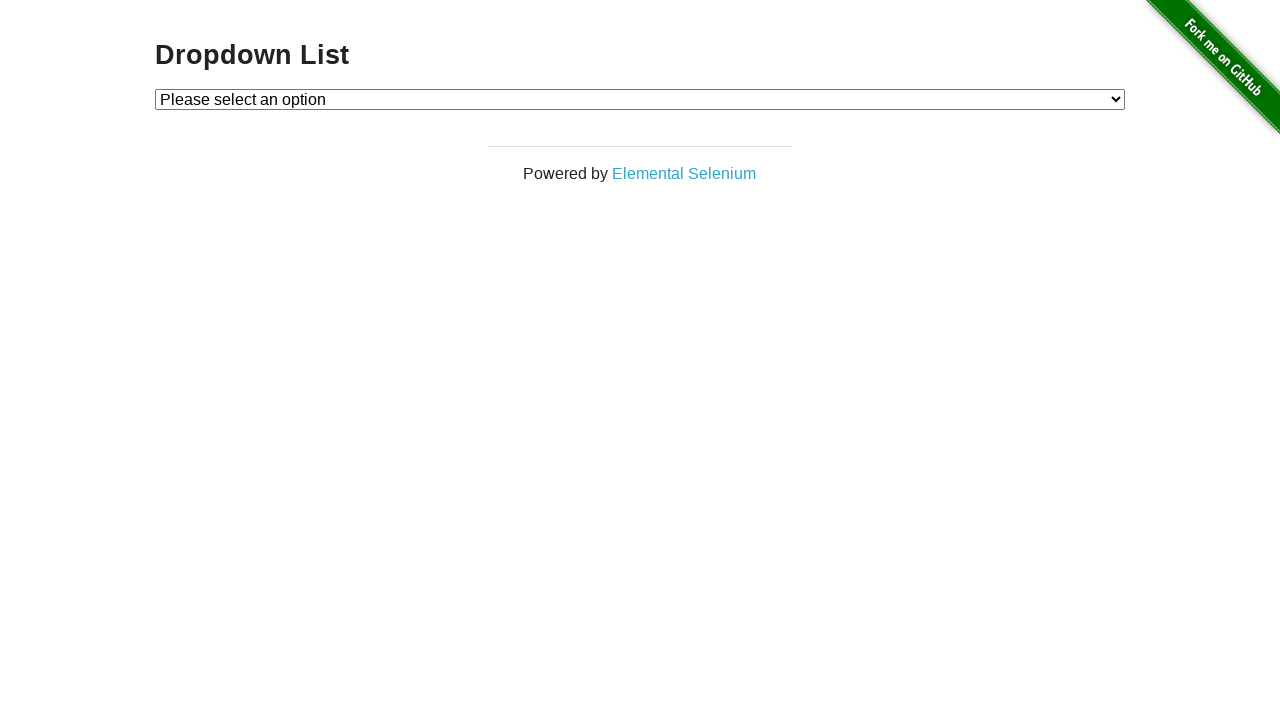

Selected Option 1 from dropdown using index 1 on #dropdown
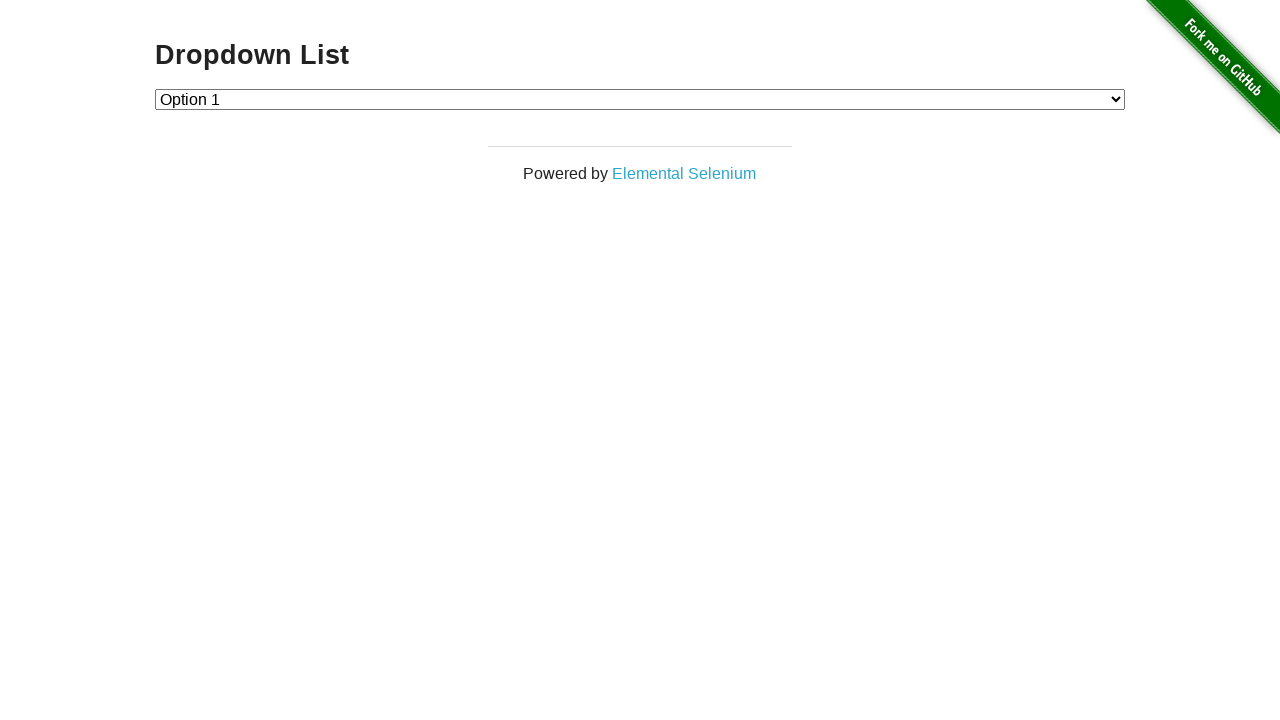

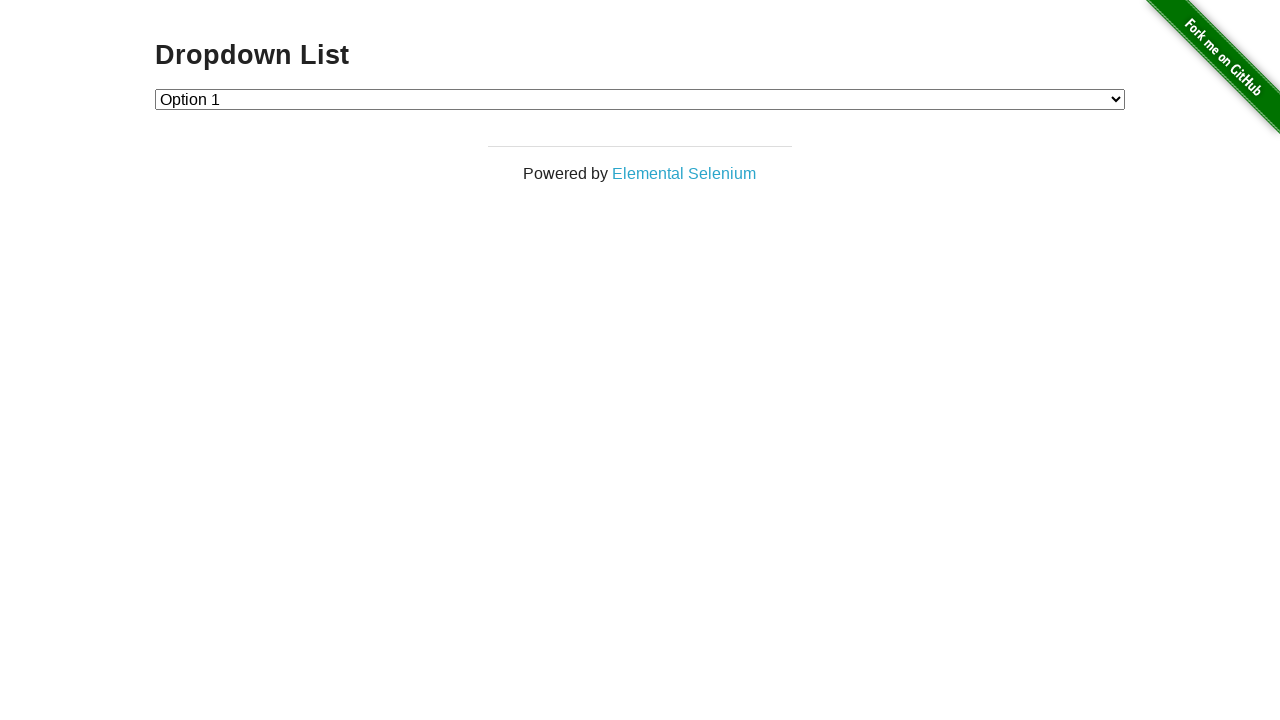